Tests blog search functionality by searching for "design" and clicking on a specific blog post about hiring graphic designers

Starting URL: https://aliansoftware.com/blogs/

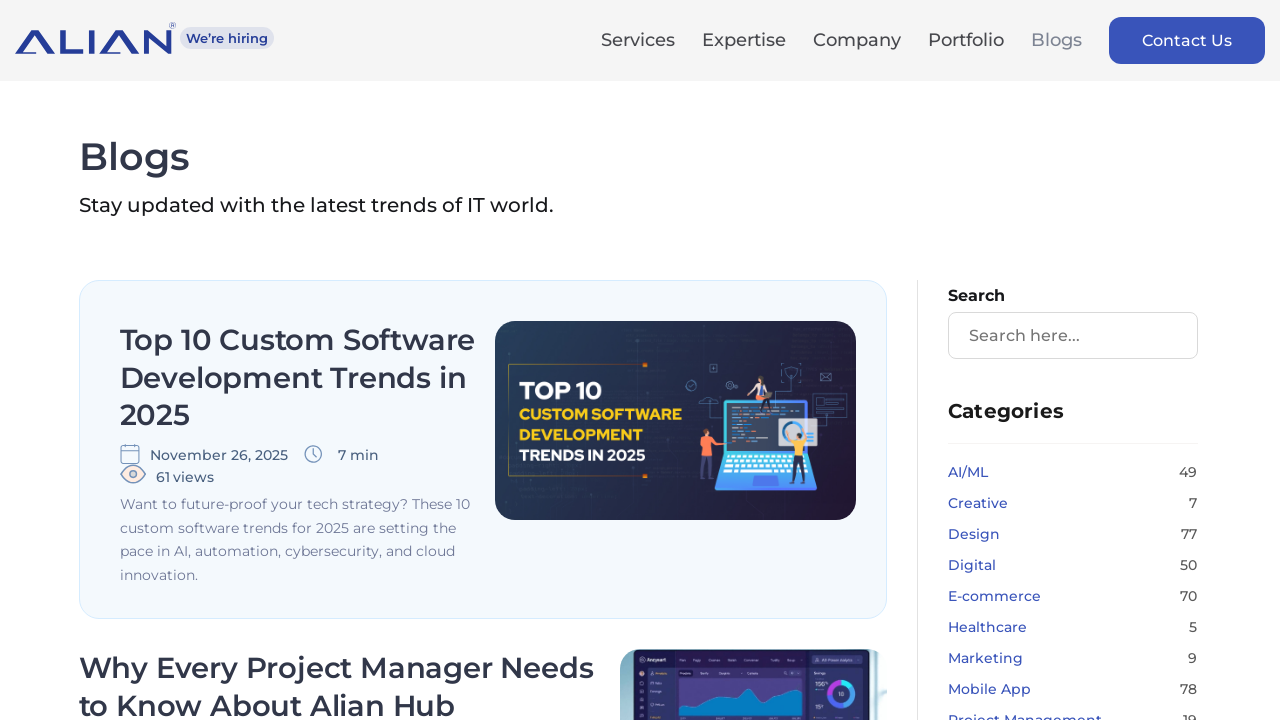

Filled search input with 'design' on input#wp-block-search__input-1
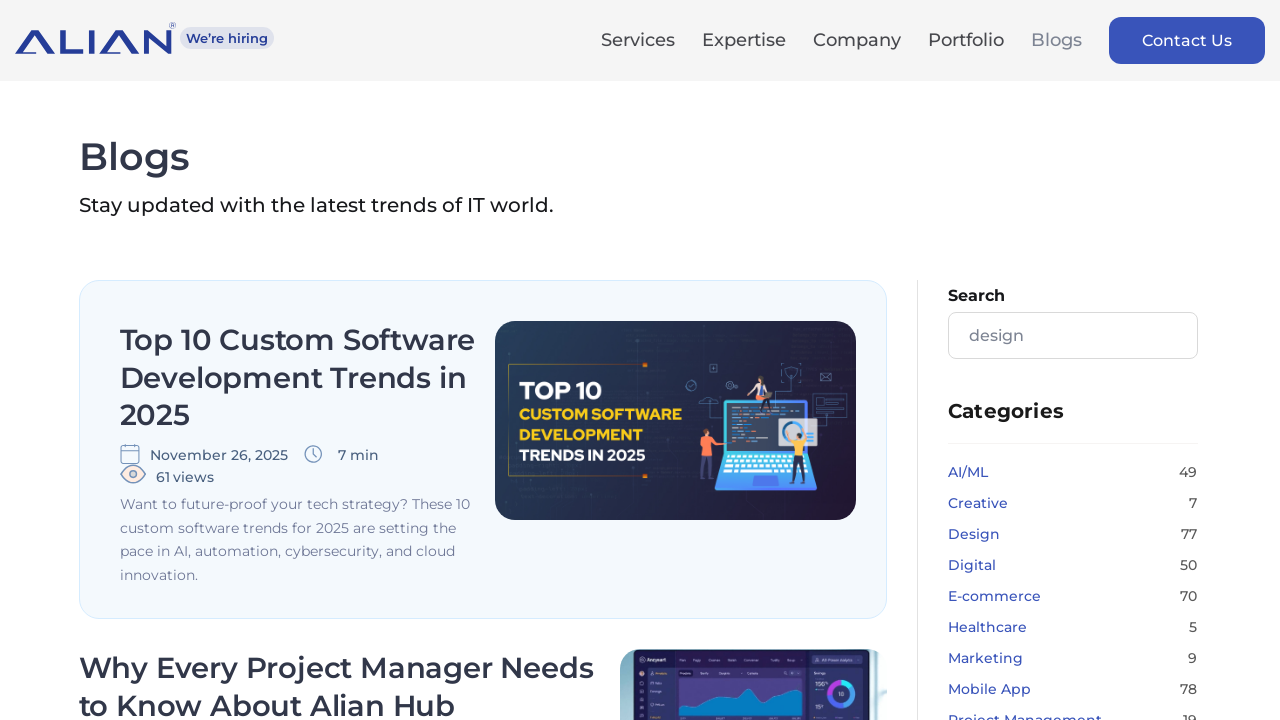

Pressed Enter to submit search for 'design' on input#wp-block-search__input-1
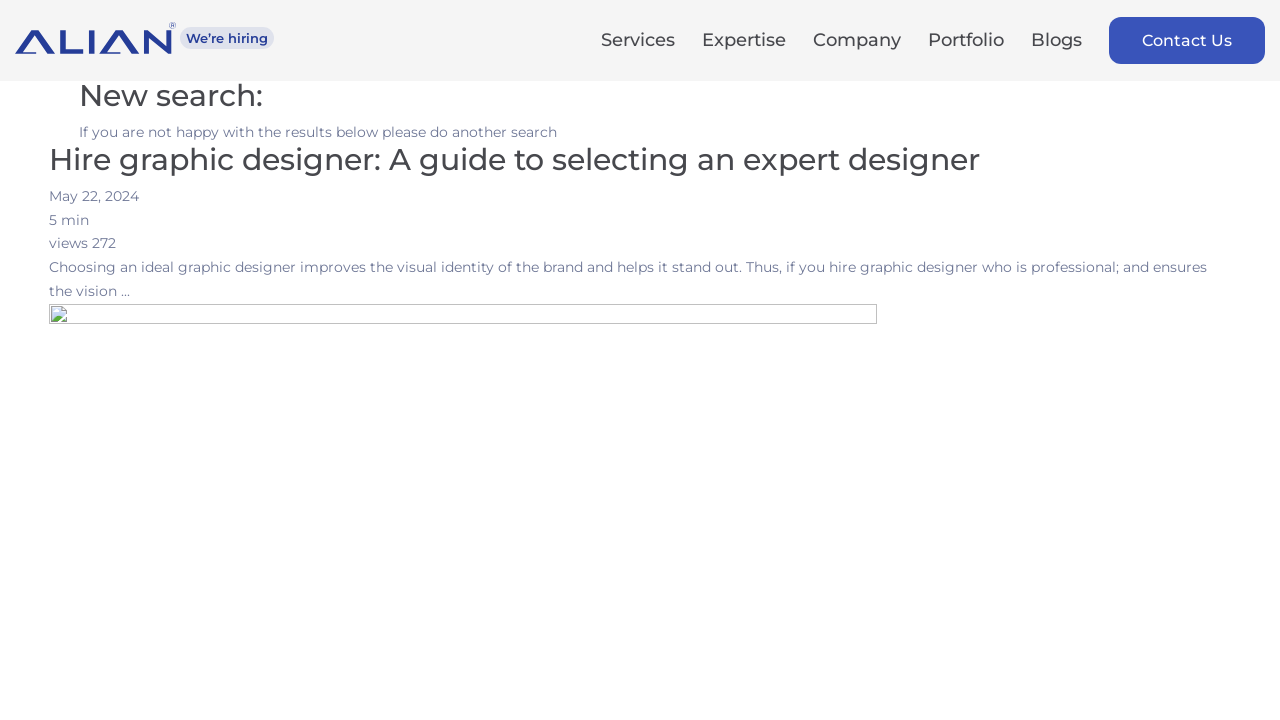

Clicked on blog post 'Hire graphic designer: A guide to selecting an exp' at (640, 165) on h1:has-text('Hire graphic designer: A guide to selecting an exp')
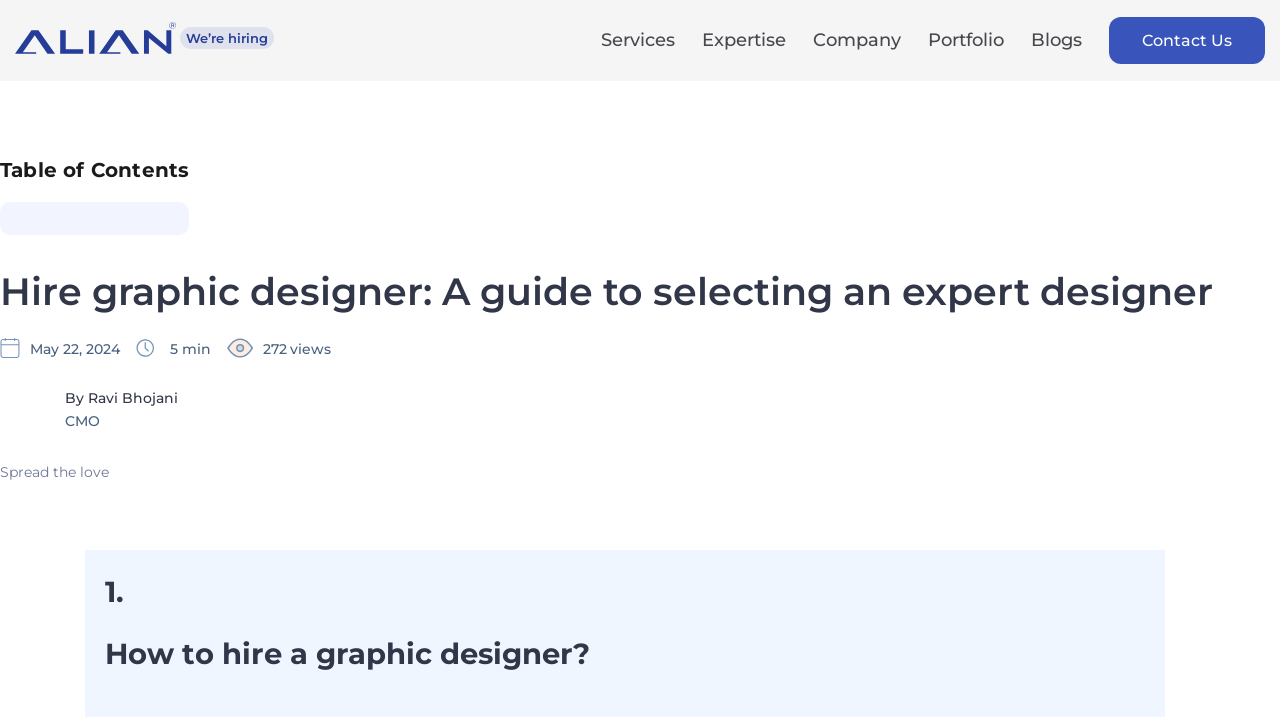

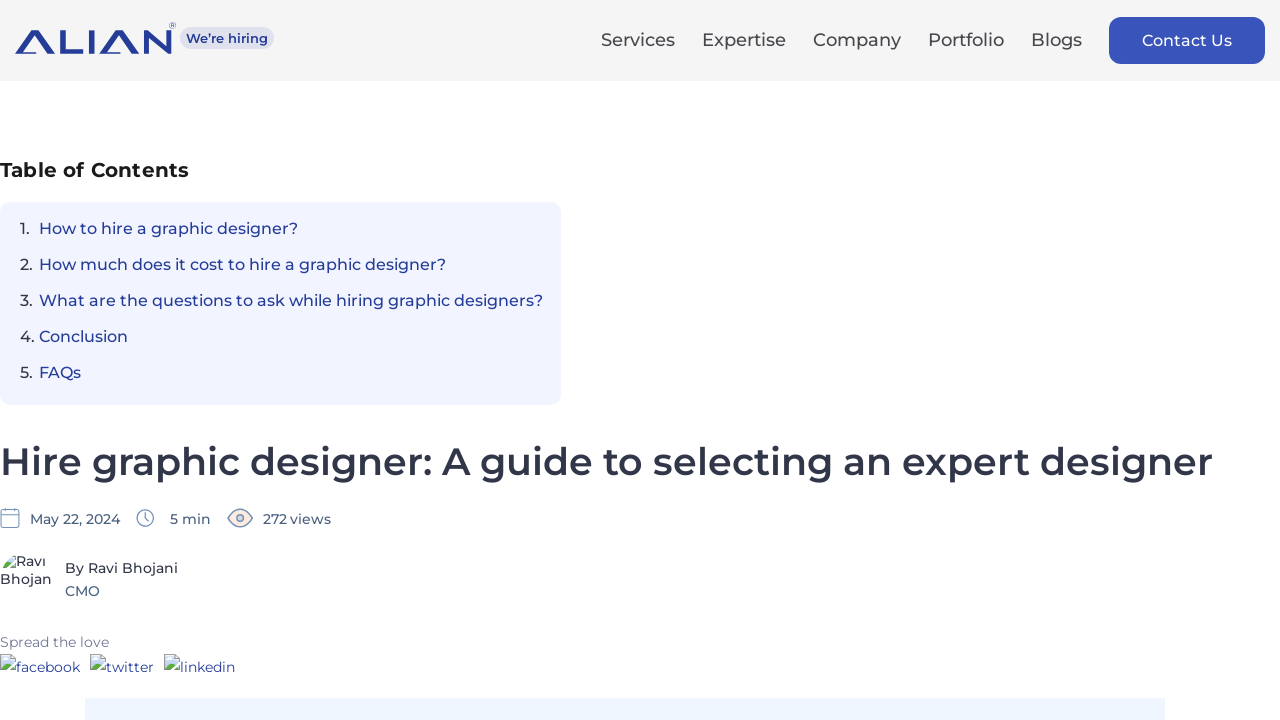